Tests that the Clear completed button is hidden when no items are completed

Starting URL: https://demo.playwright.dev/todomvc

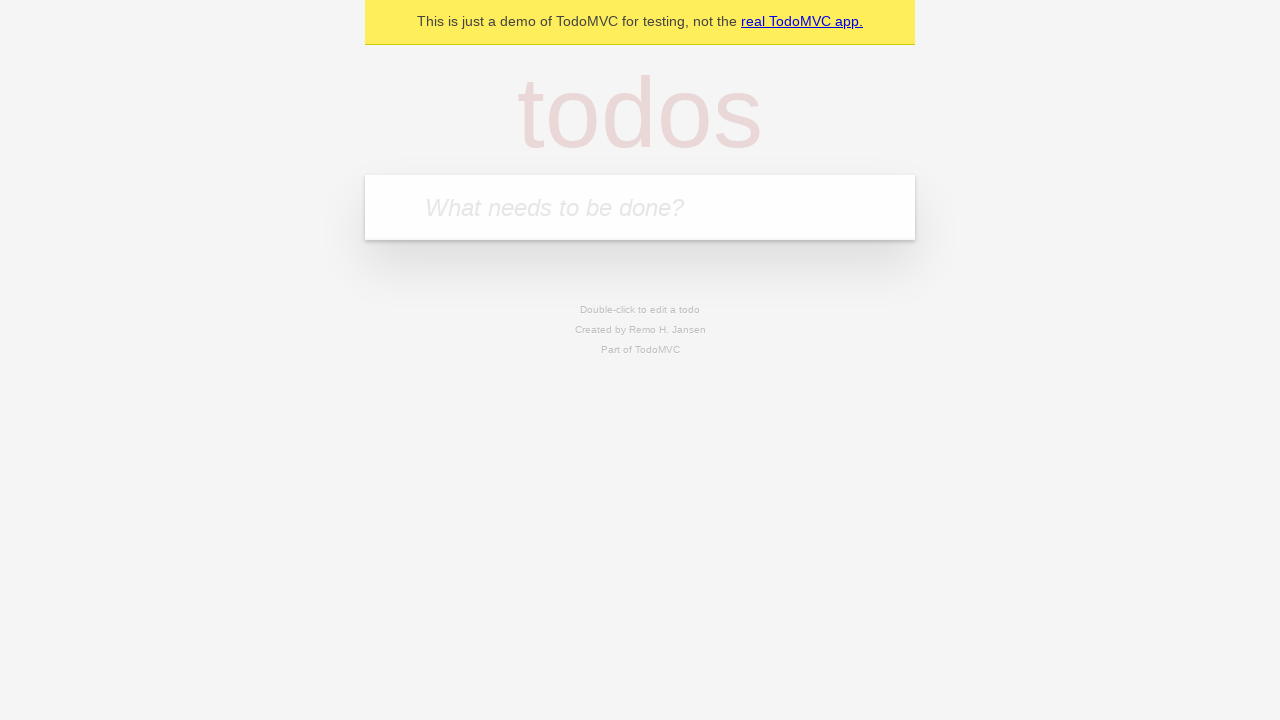

Filled todo input with 'buy some cheese' on internal:attr=[placeholder="What needs to be done?"i]
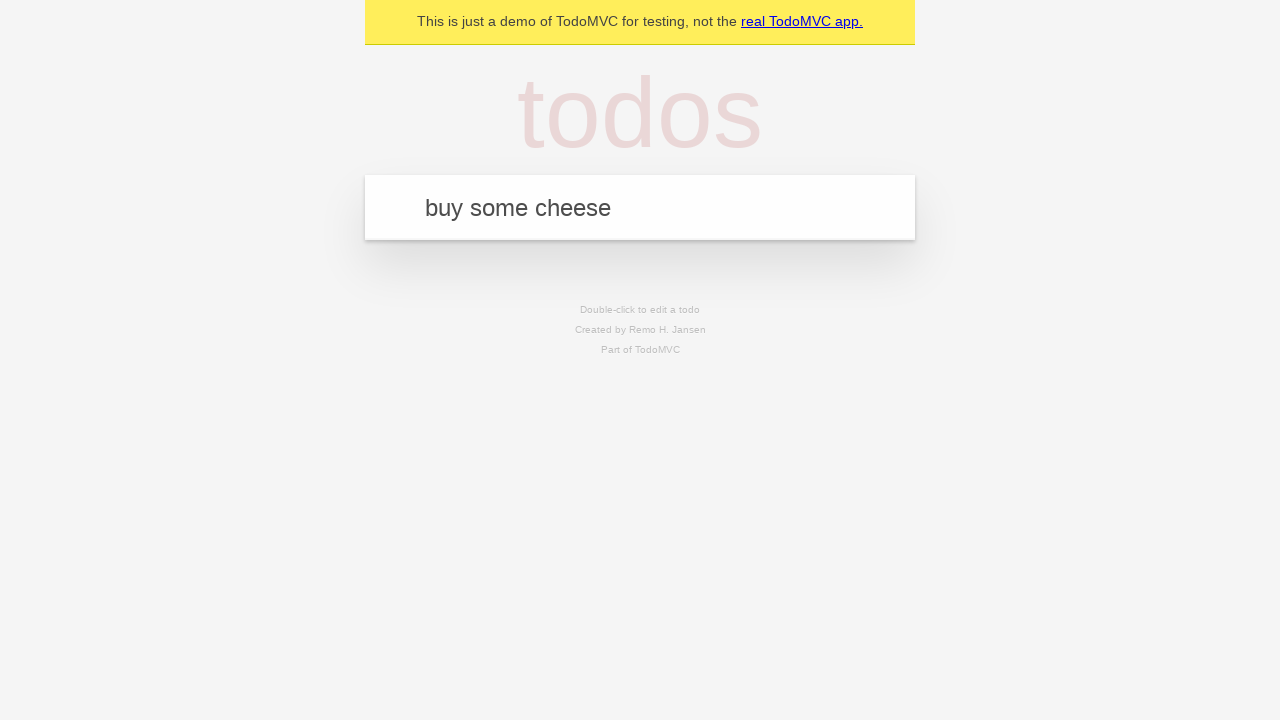

Pressed Enter to add todo 'buy some cheese' on internal:attr=[placeholder="What needs to be done?"i]
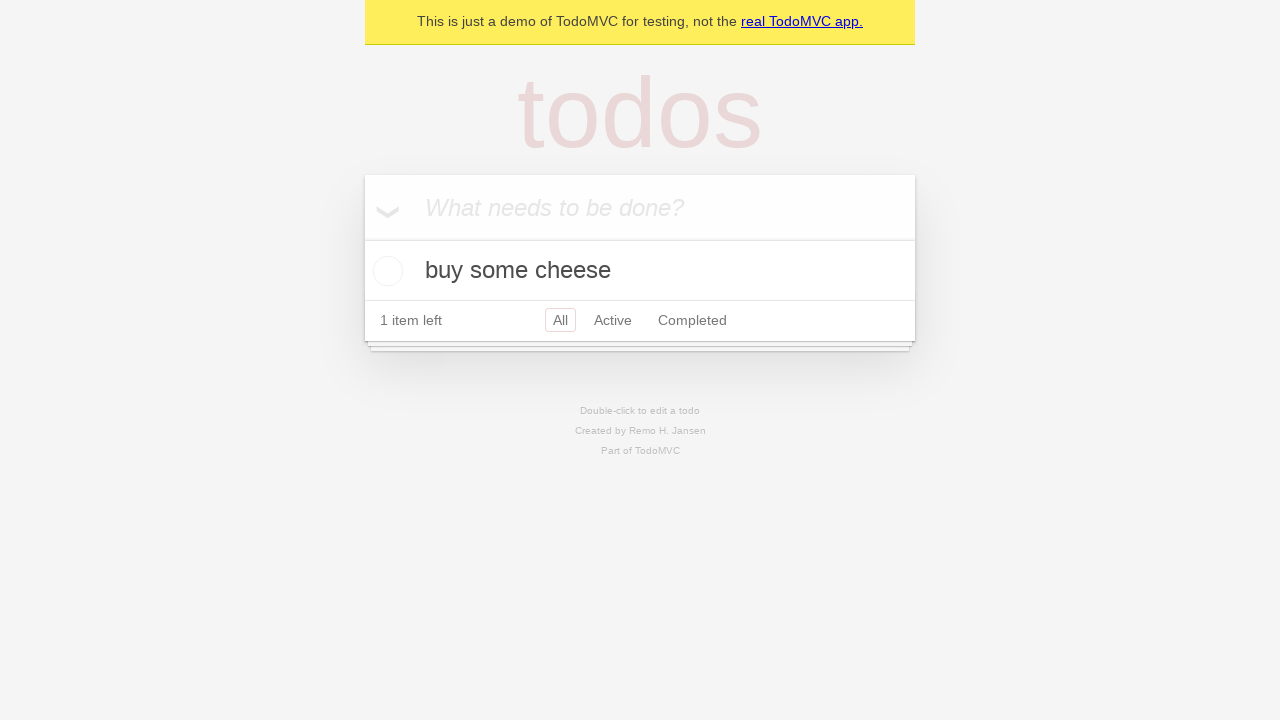

Filled todo input with 'feed the cat' on internal:attr=[placeholder="What needs to be done?"i]
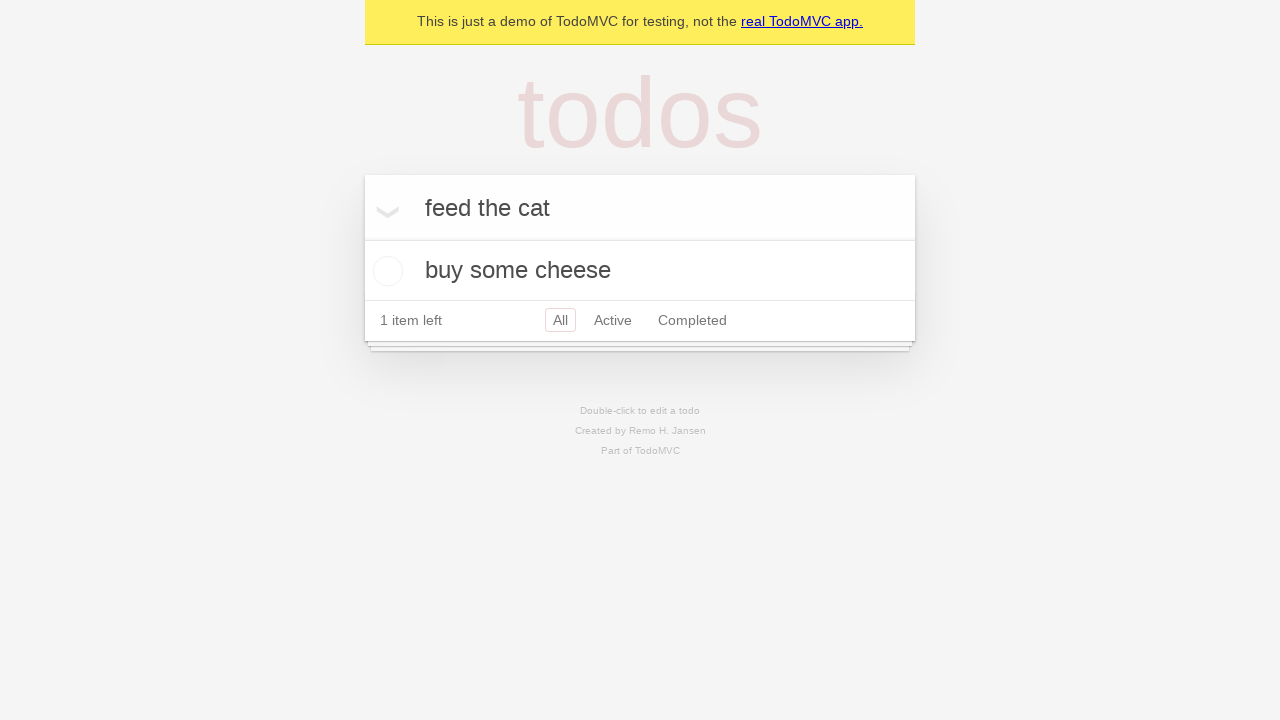

Pressed Enter to add todo 'feed the cat' on internal:attr=[placeholder="What needs to be done?"i]
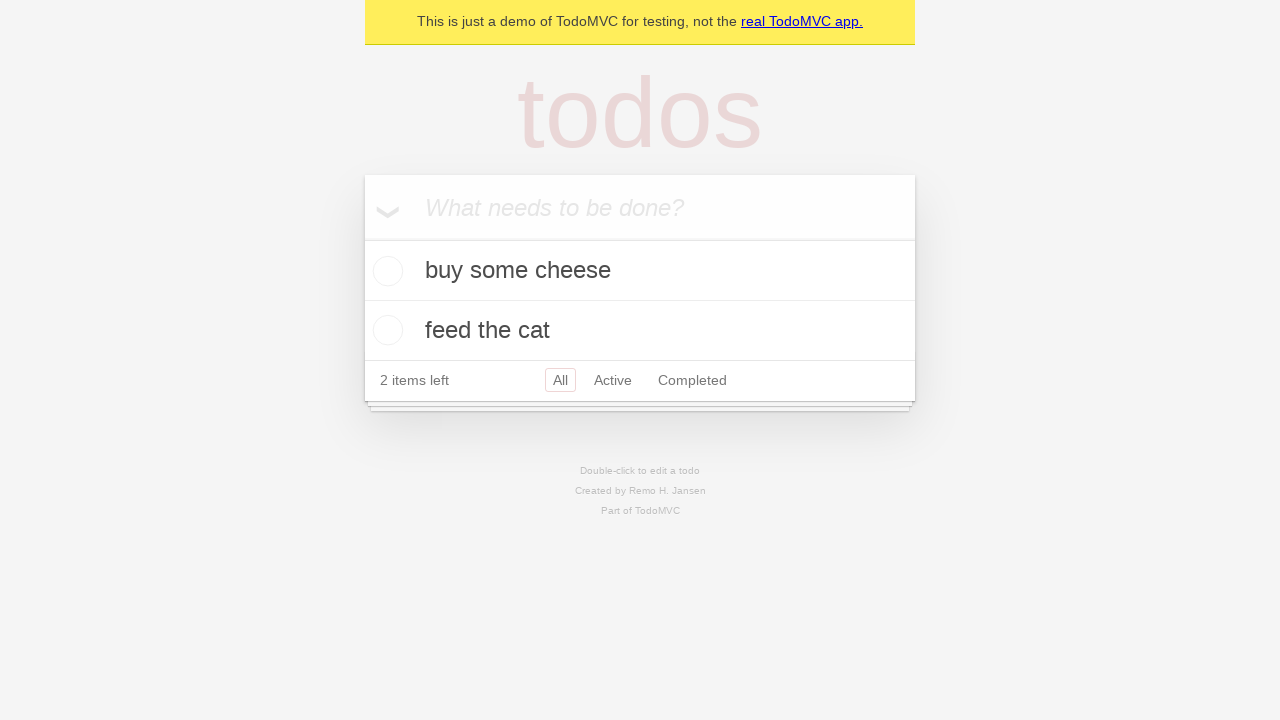

Filled todo input with 'book a doctors appointment' on internal:attr=[placeholder="What needs to be done?"i]
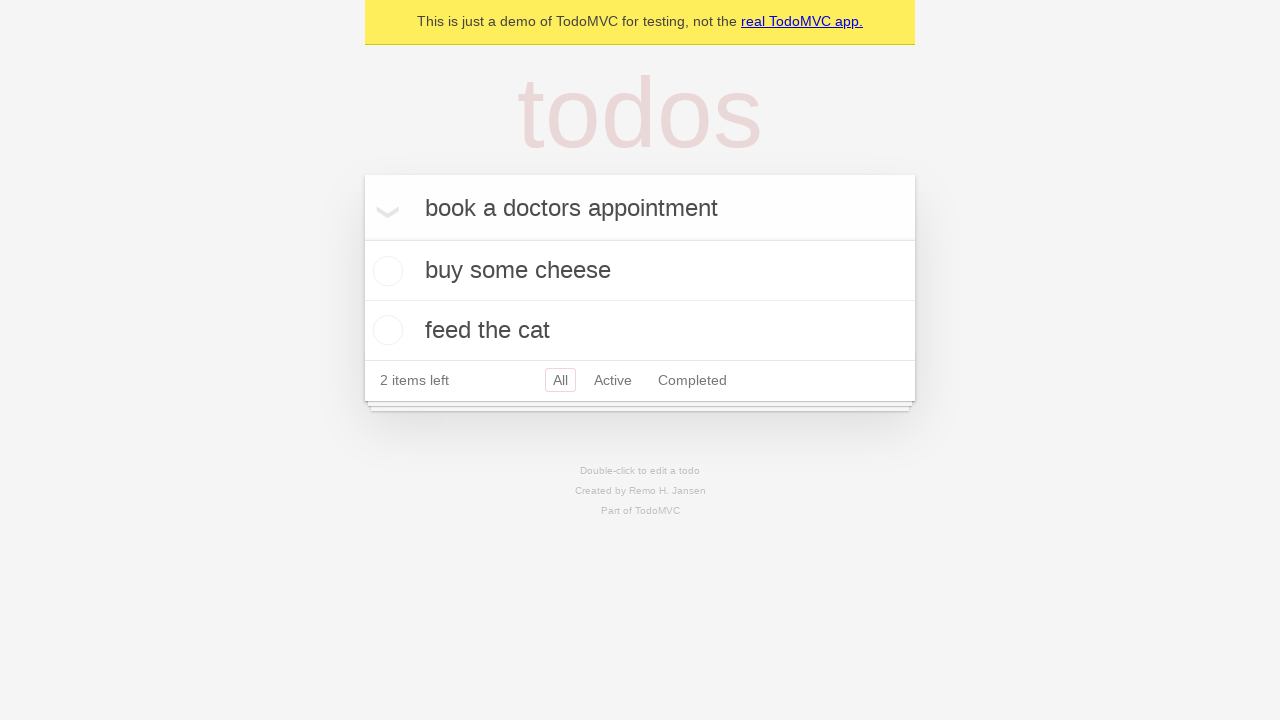

Pressed Enter to add todo 'book a doctors appointment' on internal:attr=[placeholder="What needs to be done?"i]
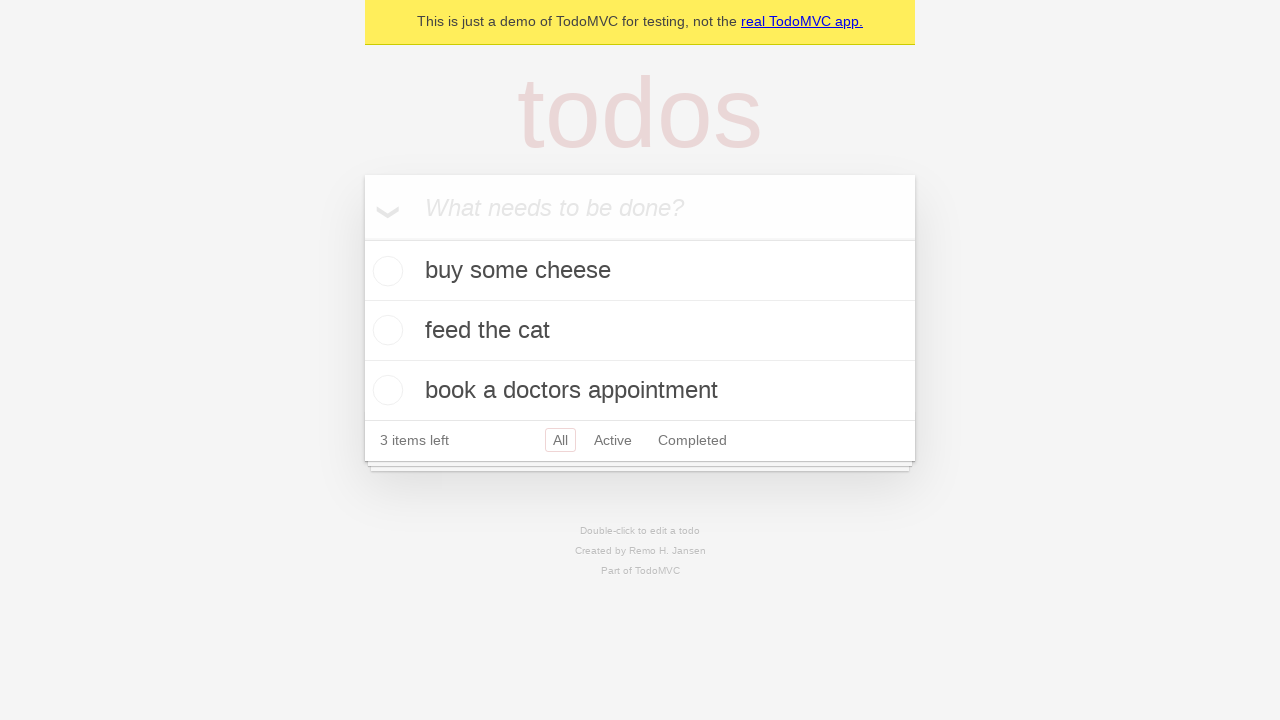

Waited for all 3 todos to be created
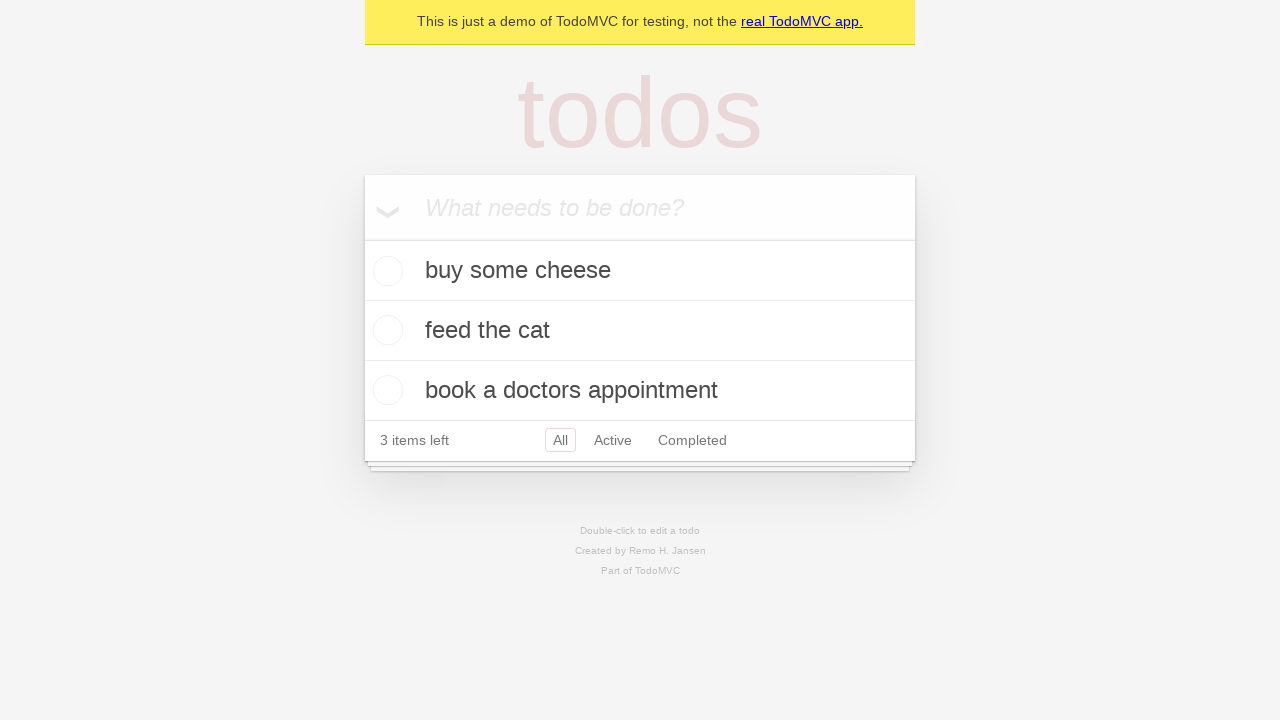

Checked the first todo item to mark it as completed at (385, 271) on .todo-list li .toggle >> nth=0
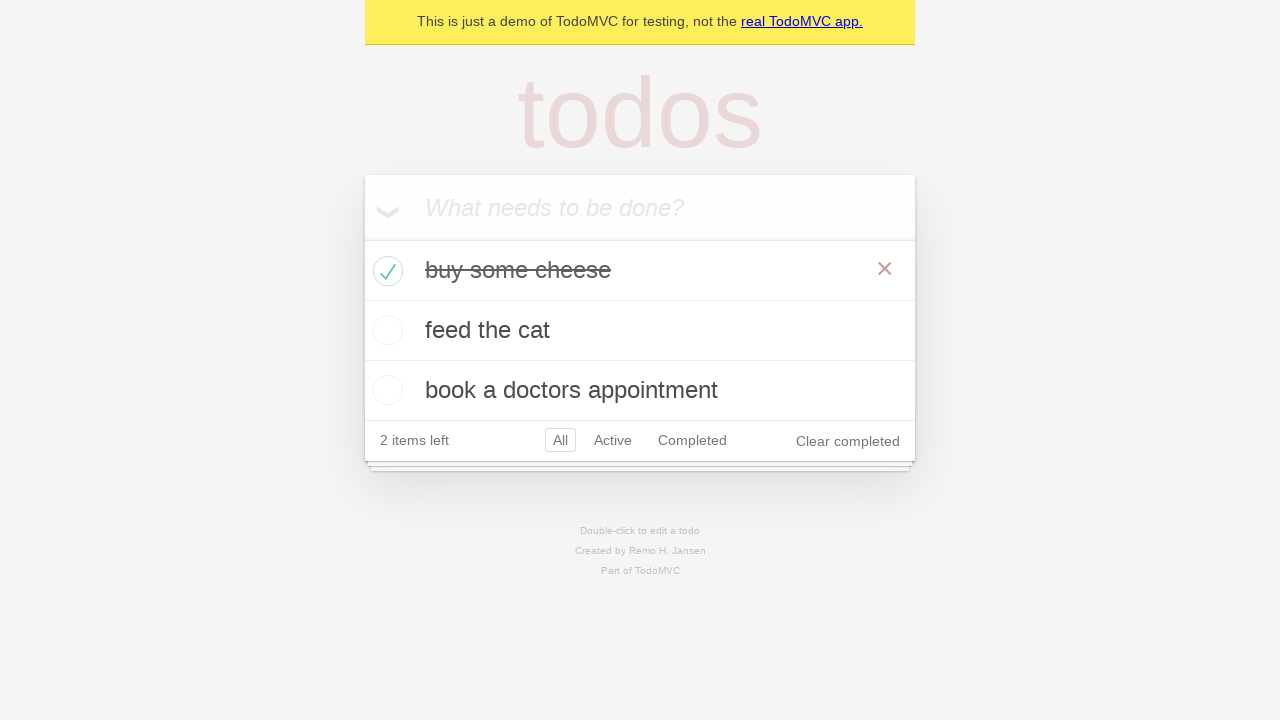

Clicked the 'Clear completed' button at (848, 441) on internal:role=button[name="Clear completed"i]
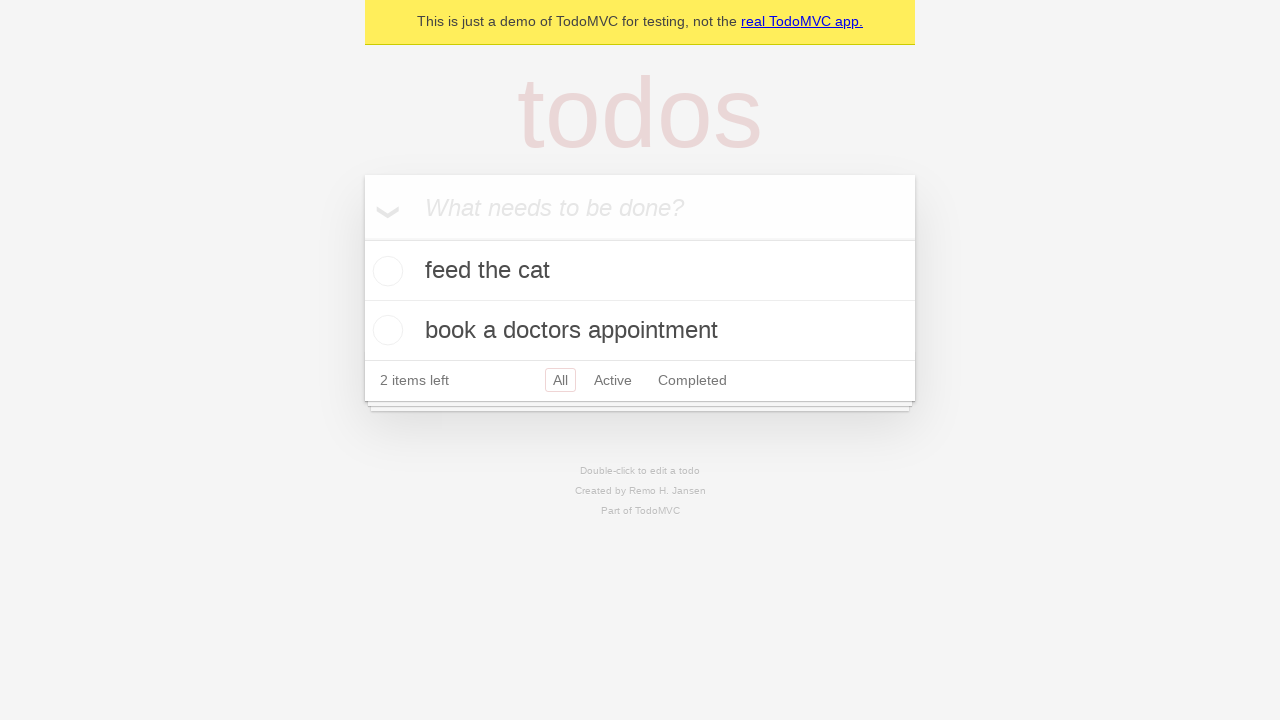

Verified that the 'Clear completed' button is hidden when no items are completed
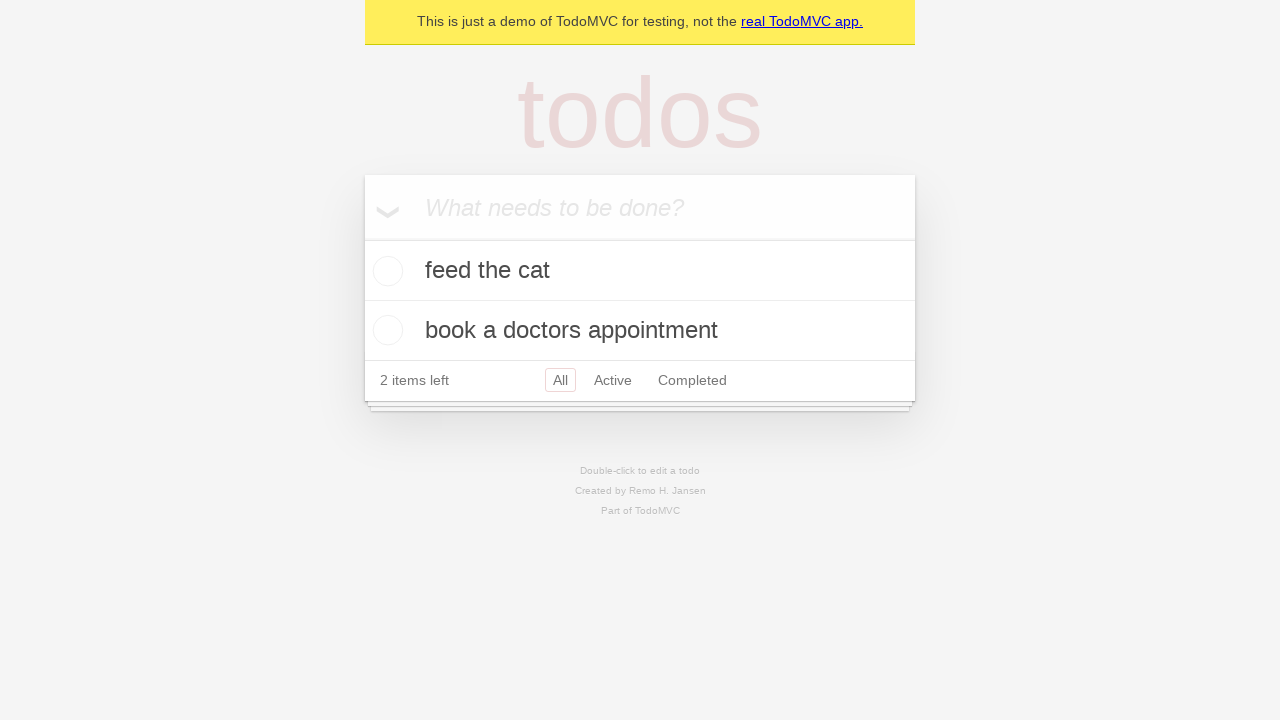

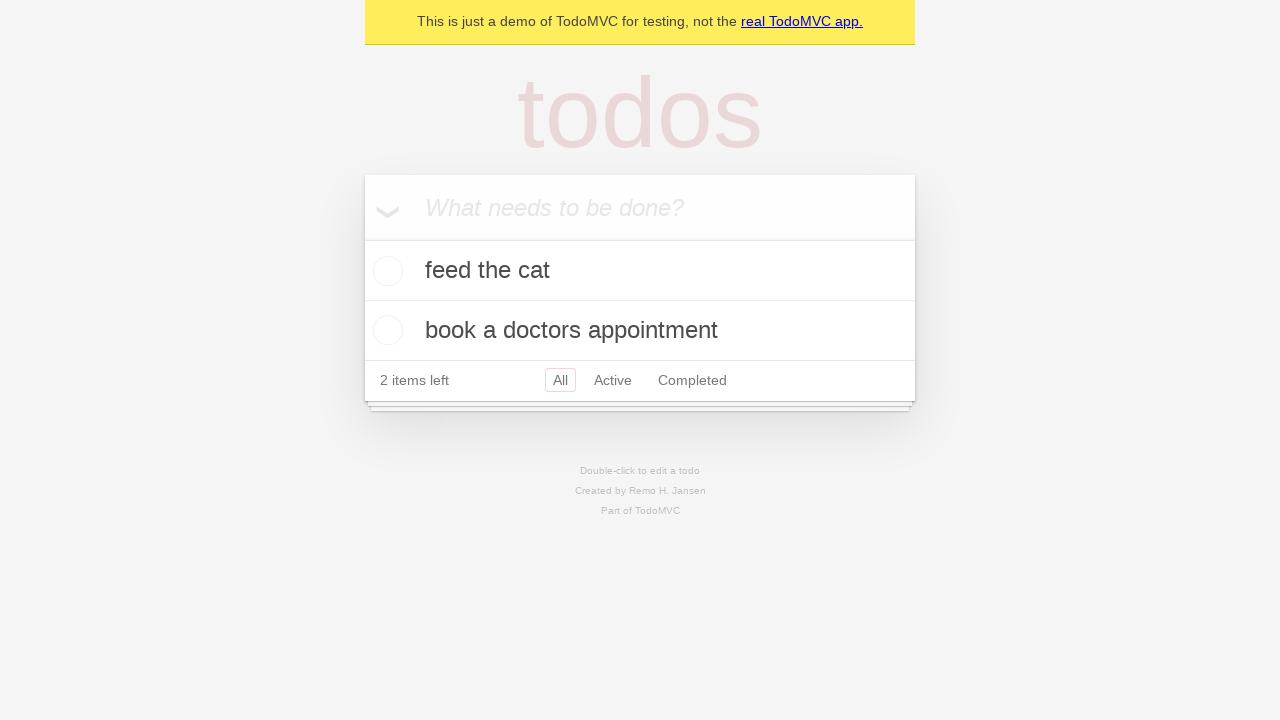